Tests opening a new browser tab by navigating to a page, opening a new tab, navigating to a different page in the new tab, and verifying two tabs exist.

Starting URL: https://the-internet.herokuapp.com/windows

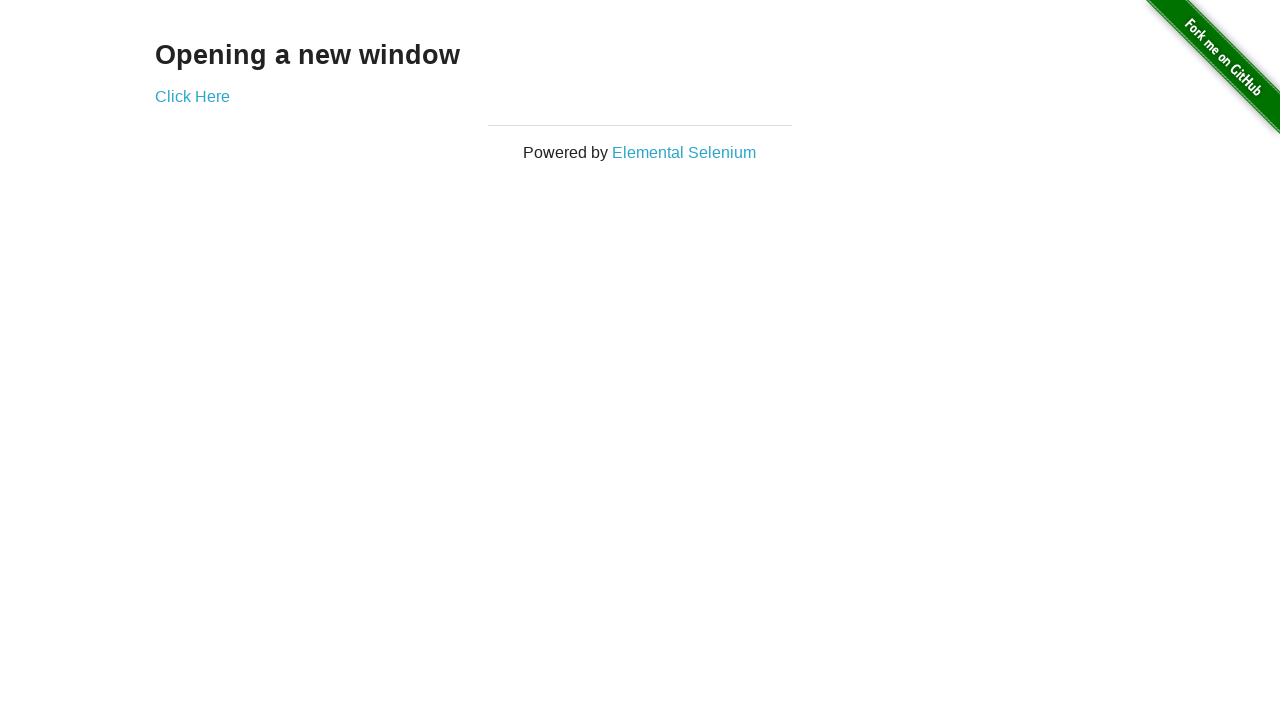

Opened a new browser tab
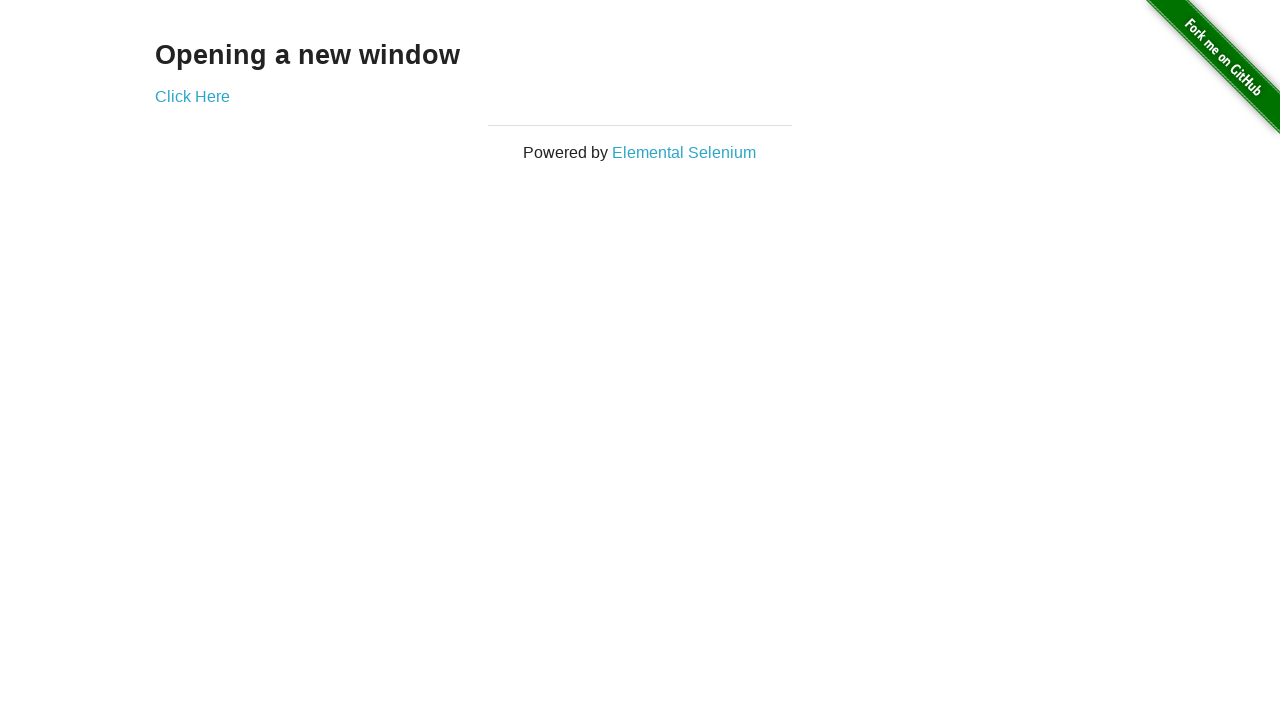

Navigated to typos page in new tab
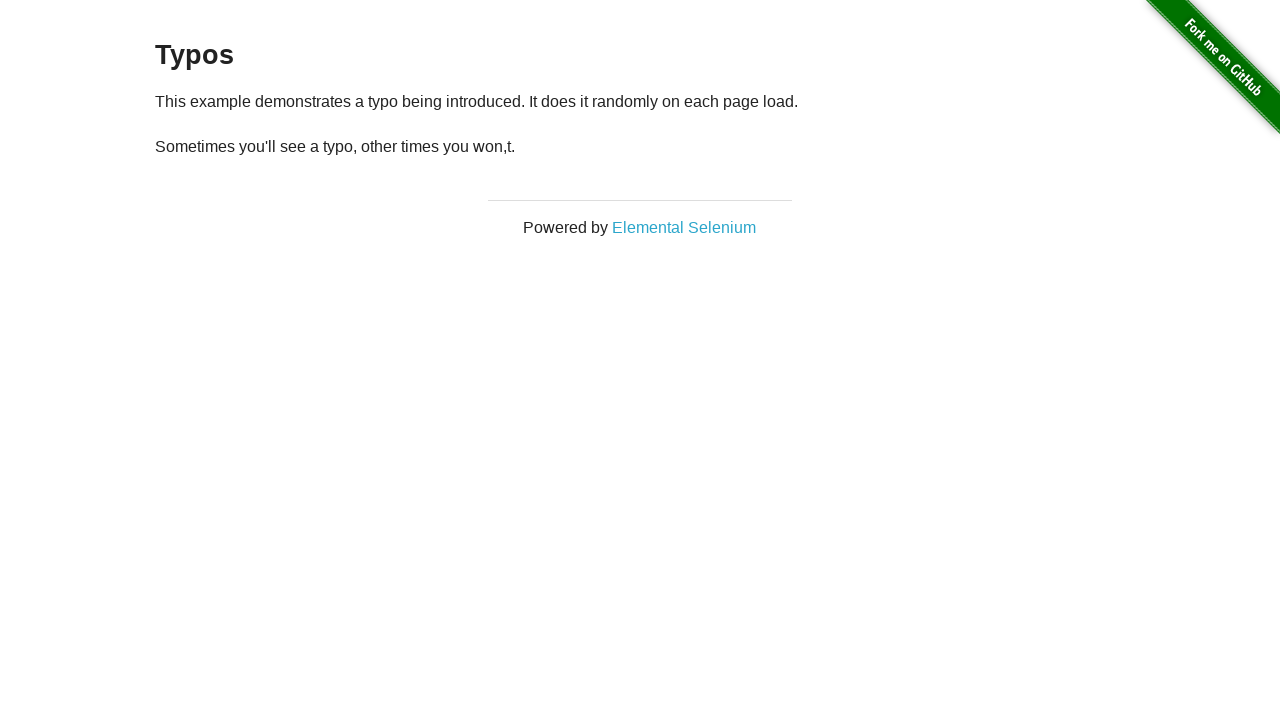

Verified that 2 tabs are open
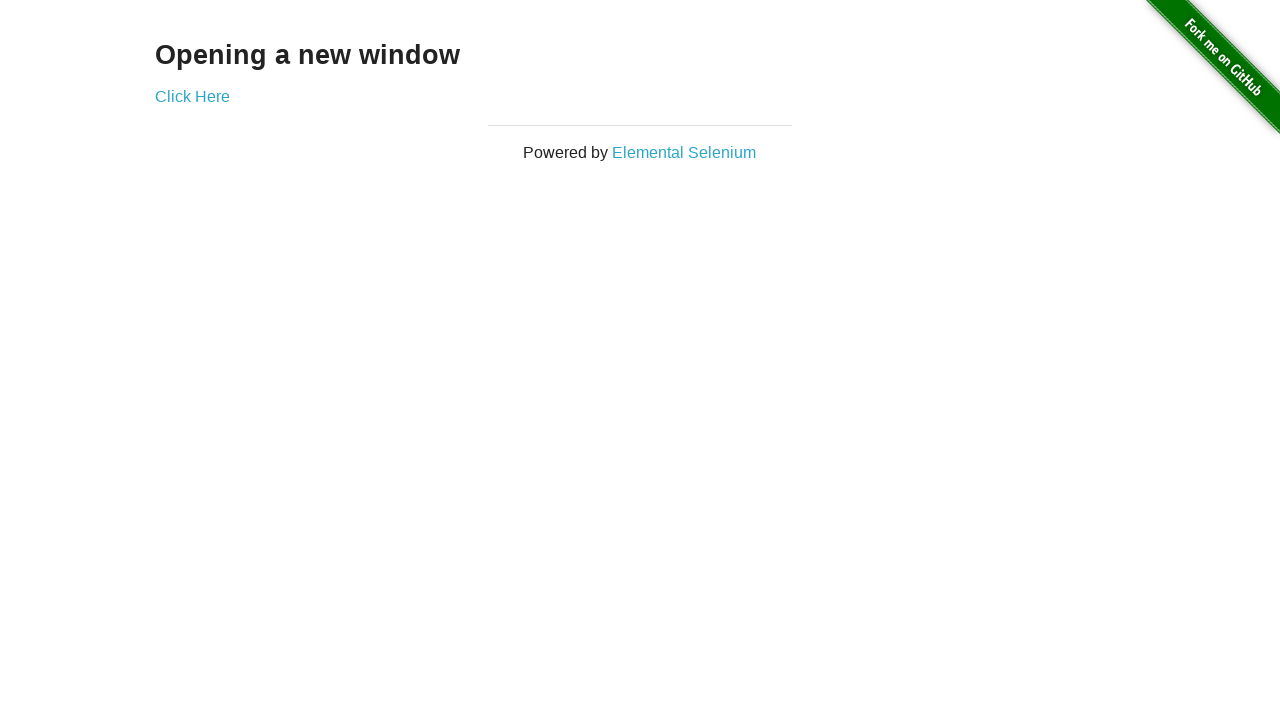

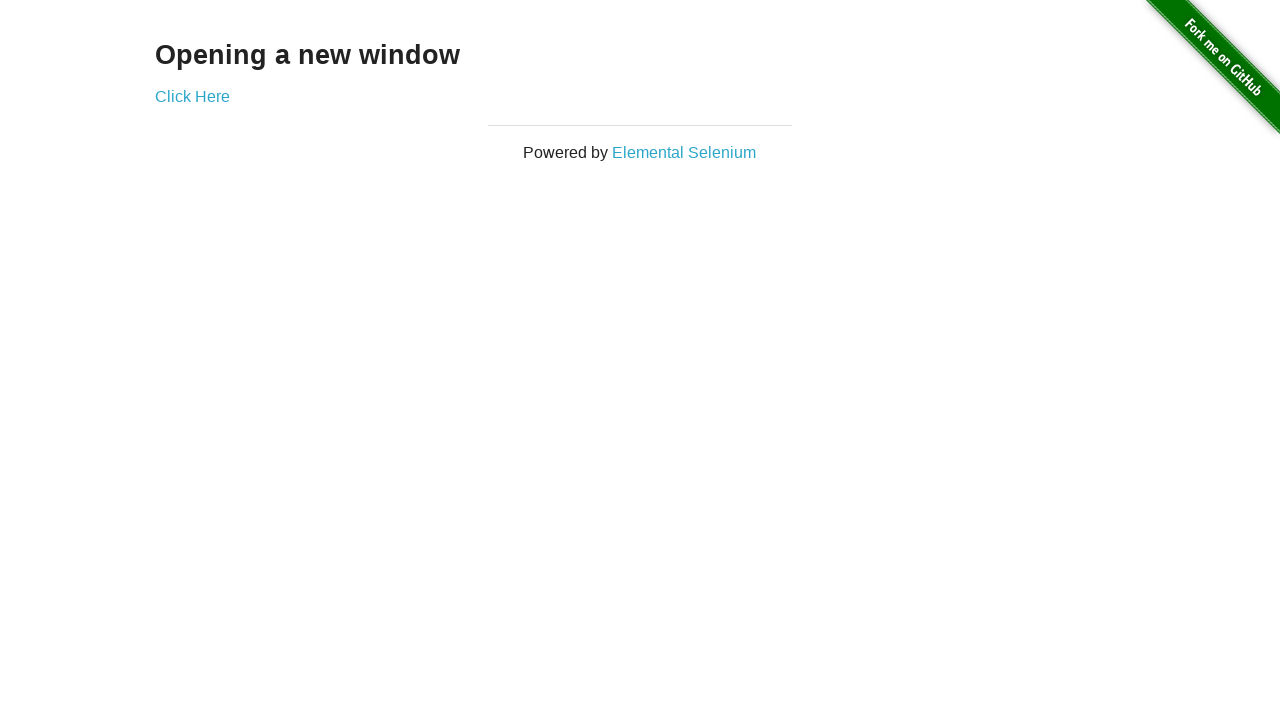